Tests page scrolling functionality by scrolling down by a specific amount, jumping to the end of the page, and then scrolling up

Starting URL: https://rahulshettyacademy.com/AutomationPractice/

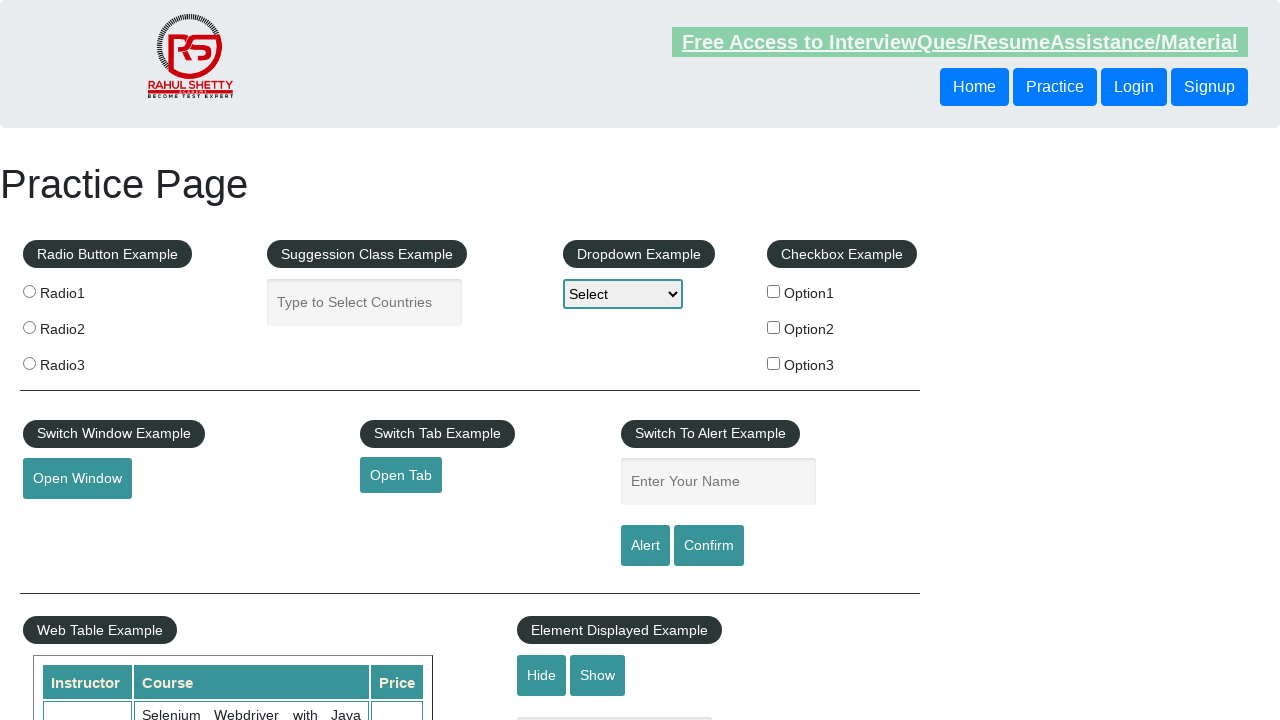

Scrolled down by 900 pixels
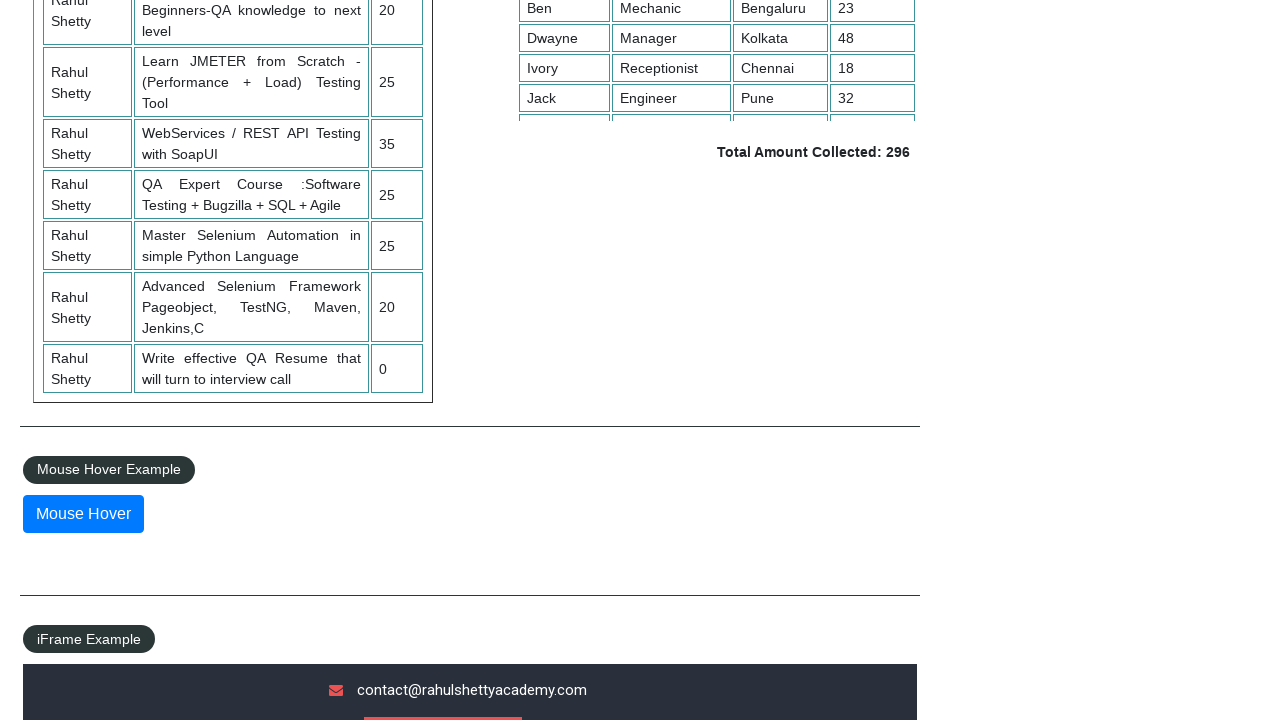

Jumped to the end of the page using End key
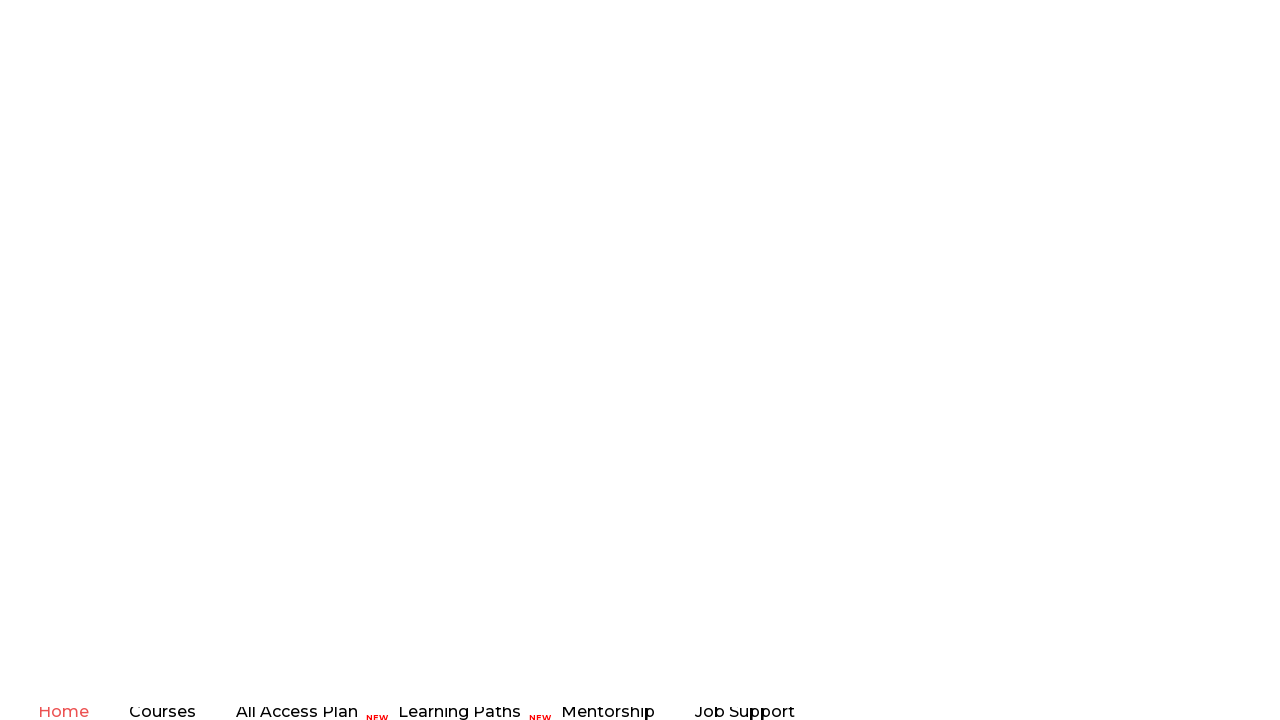

Scrolled up one step using ArrowUp key
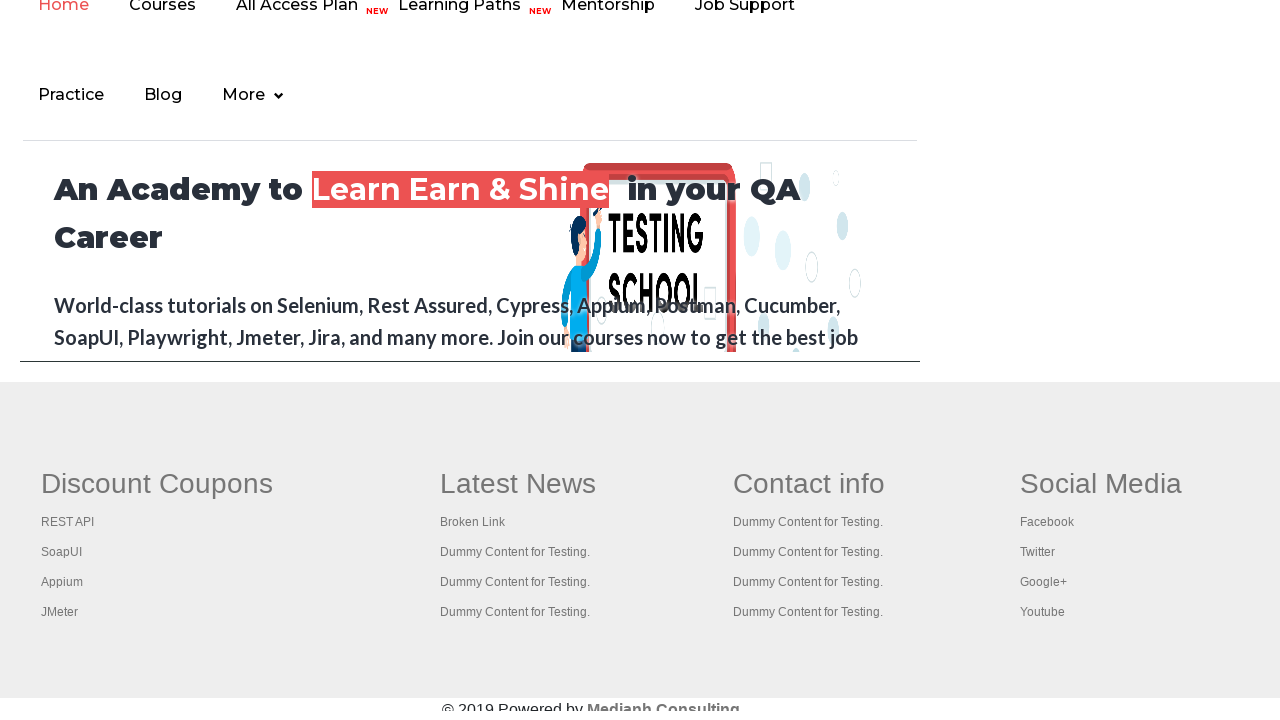

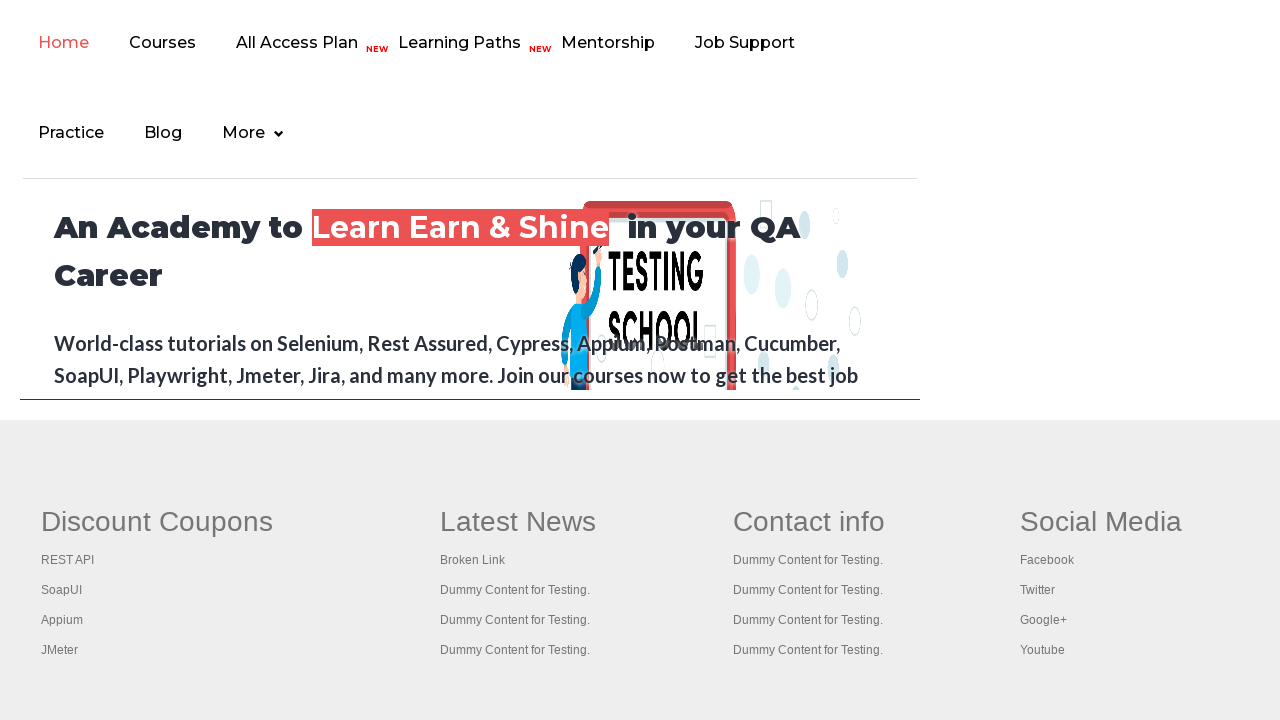